Tests iframe interaction by navigating to a W3Schools JavaScript prompt tutorial page, switching to the iframe containing the code result, and clicking the "Try it" button to trigger a JavaScript prompt alert.

Starting URL: https://www.w3schools.com/js/tryit.asp?filename=tryjs_prompt

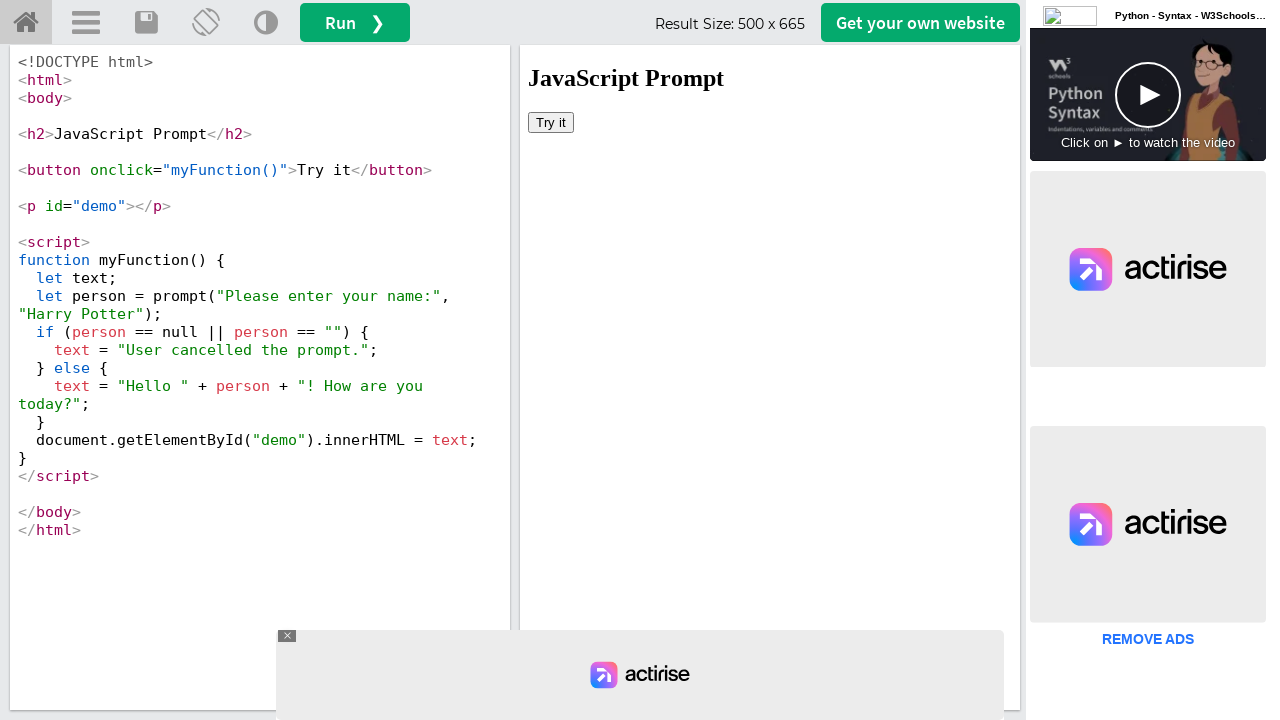

Located iframe with ID 'iframeResult' containing the code result
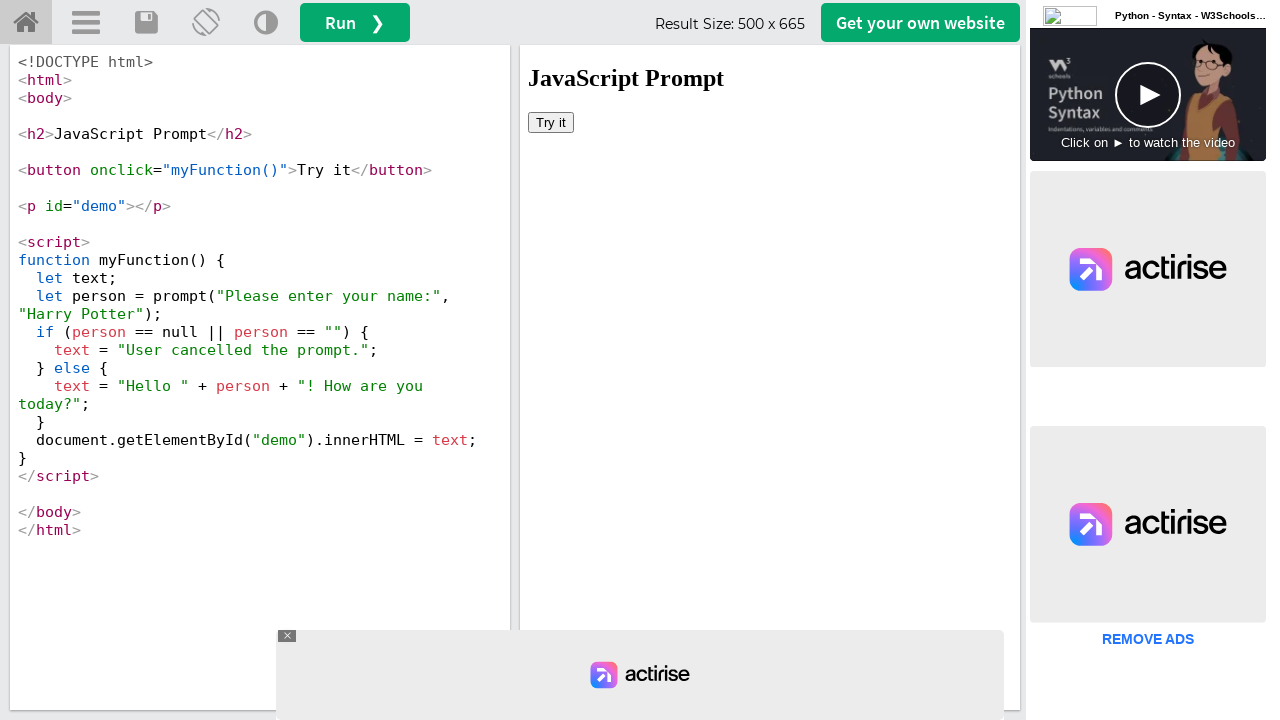

Clicked 'Try it' button inside the iframe to trigger JavaScript prompt alert at (551, 122) on #iframeResult >> internal:control=enter-frame >> xpath=//button[text()='Try it']
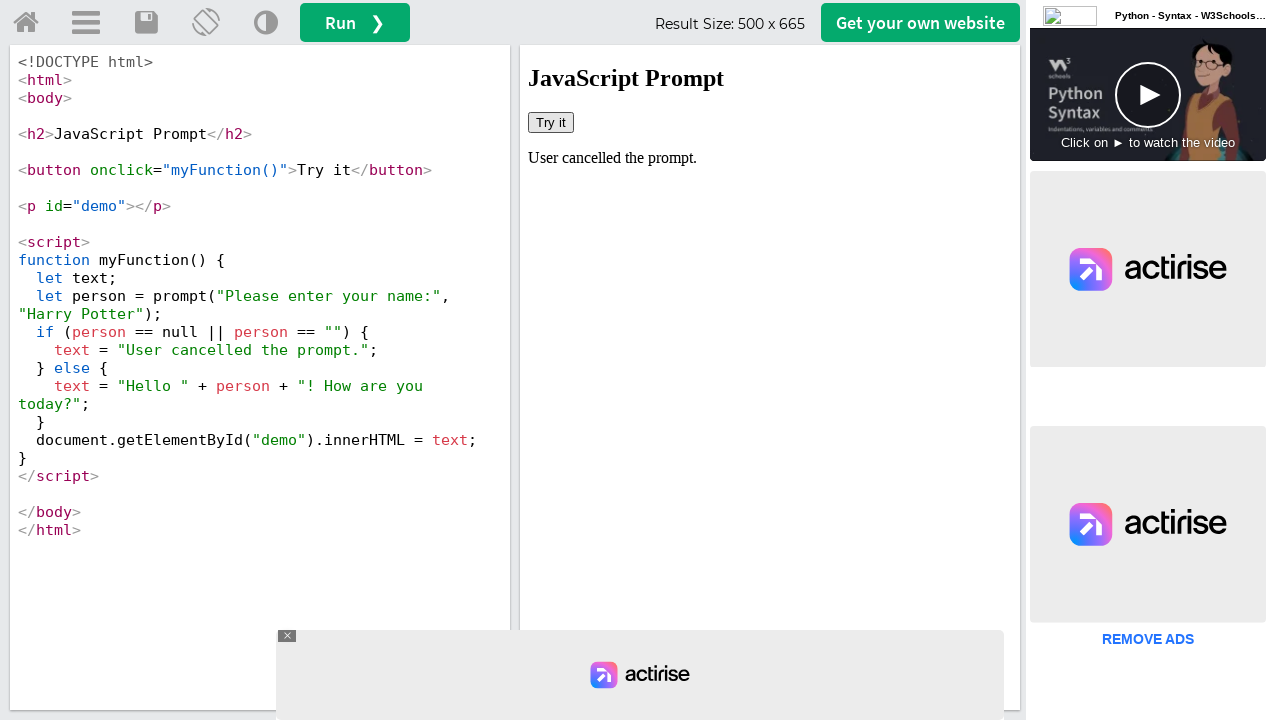

Waited 1000ms for the prompt alert to appear
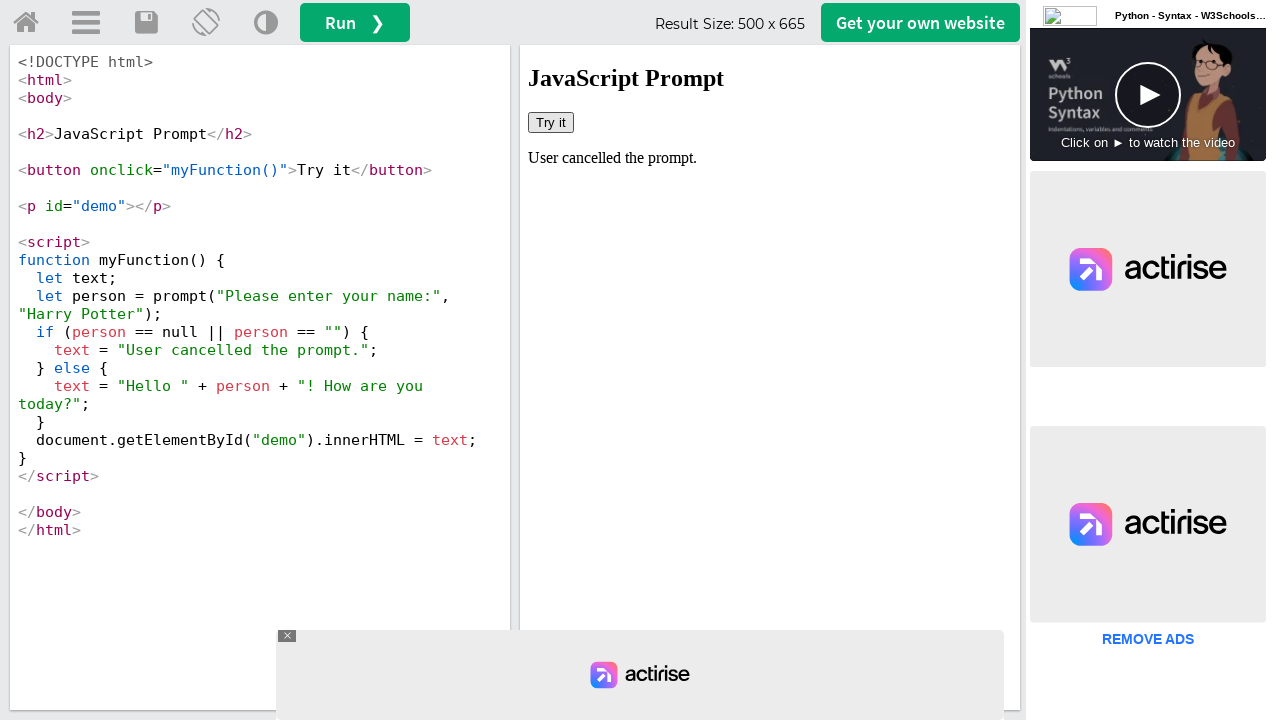

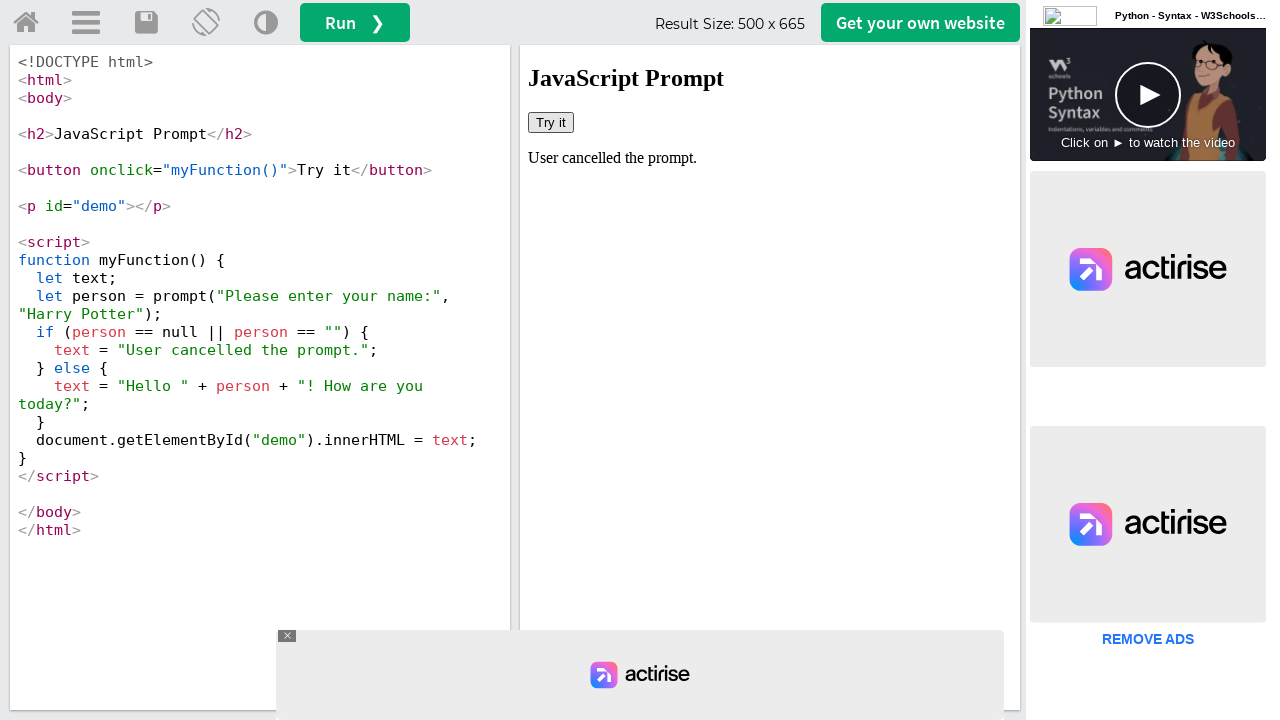